Navigates to the OrangeHRM demo login page

Starting URL: https://opensource-demo.orangehrmlive.com/

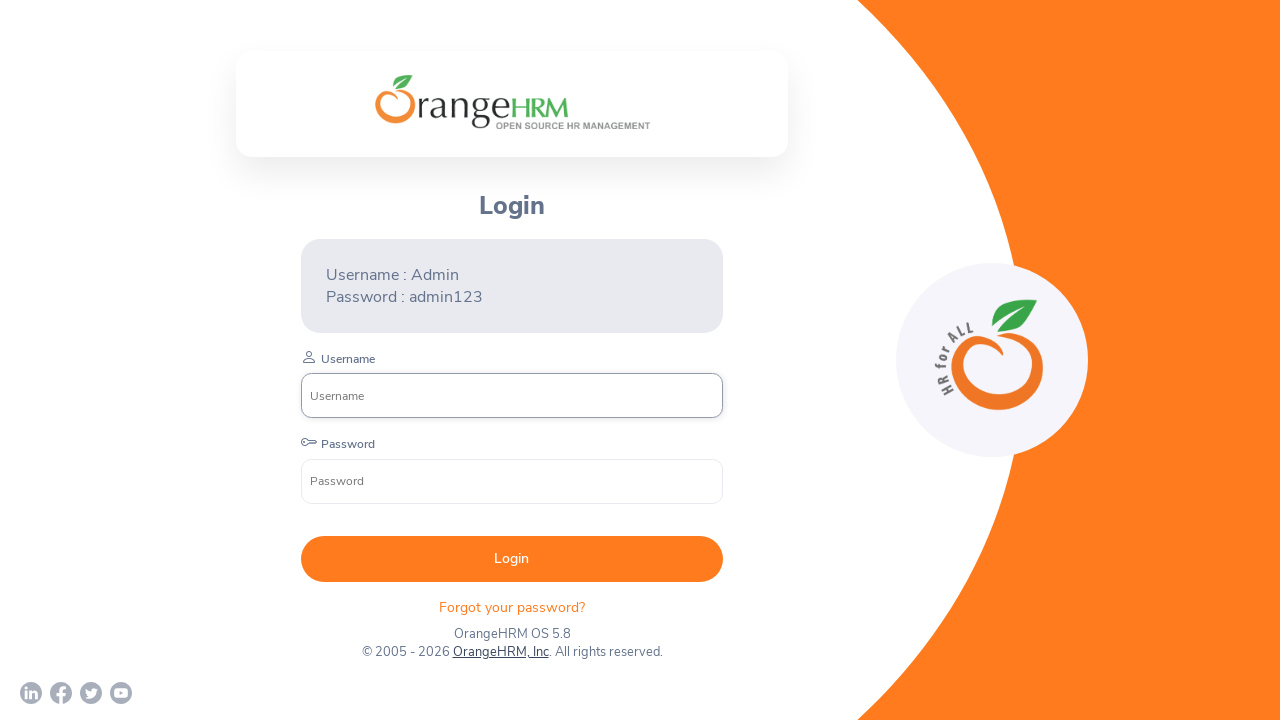

Page DOM content loaded on OrangeHRM demo login page
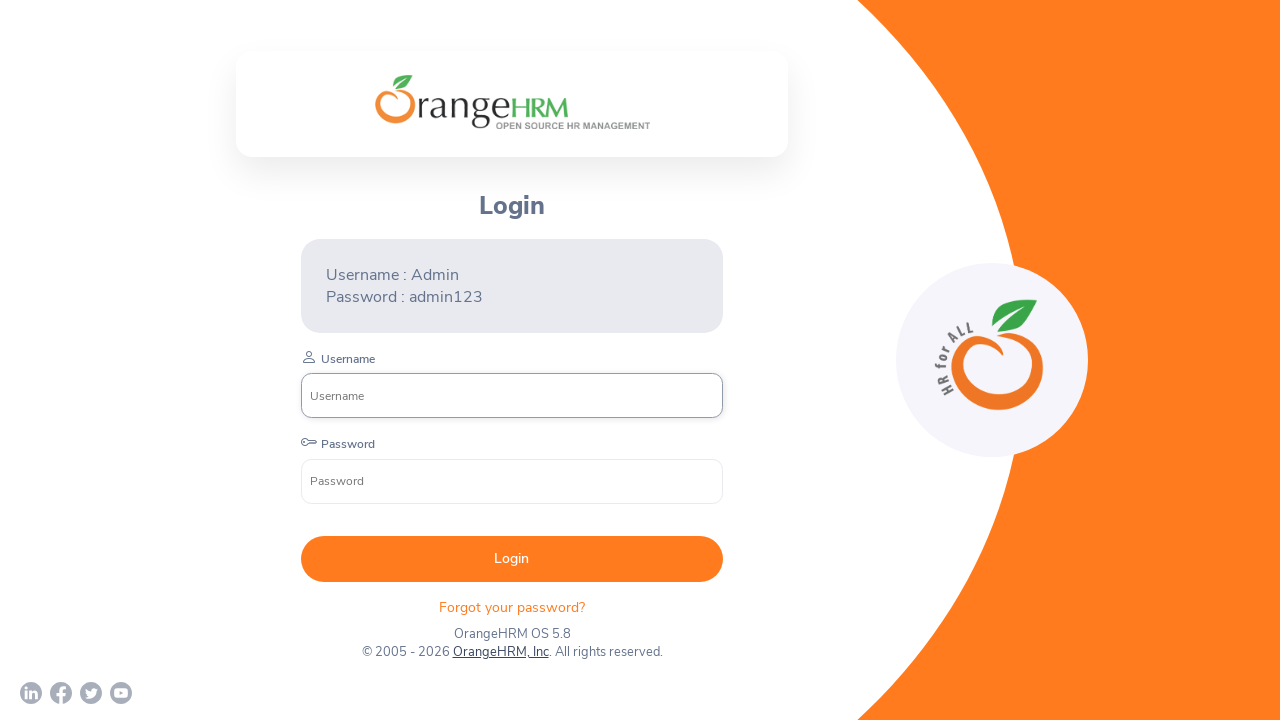

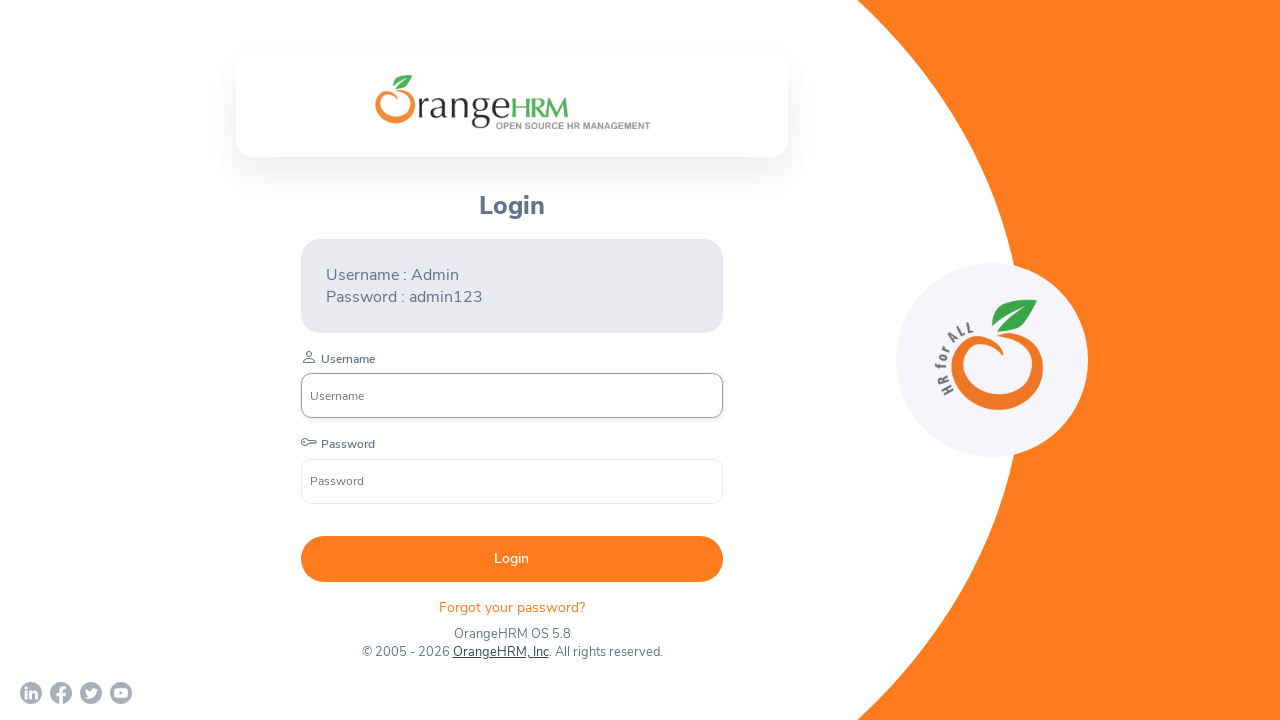